Tests handling modal dialogs by clicking to open and then closing them

Starting URL: https://bonigarcia.dev/selenium-webdriver-java/dialog-boxes.html

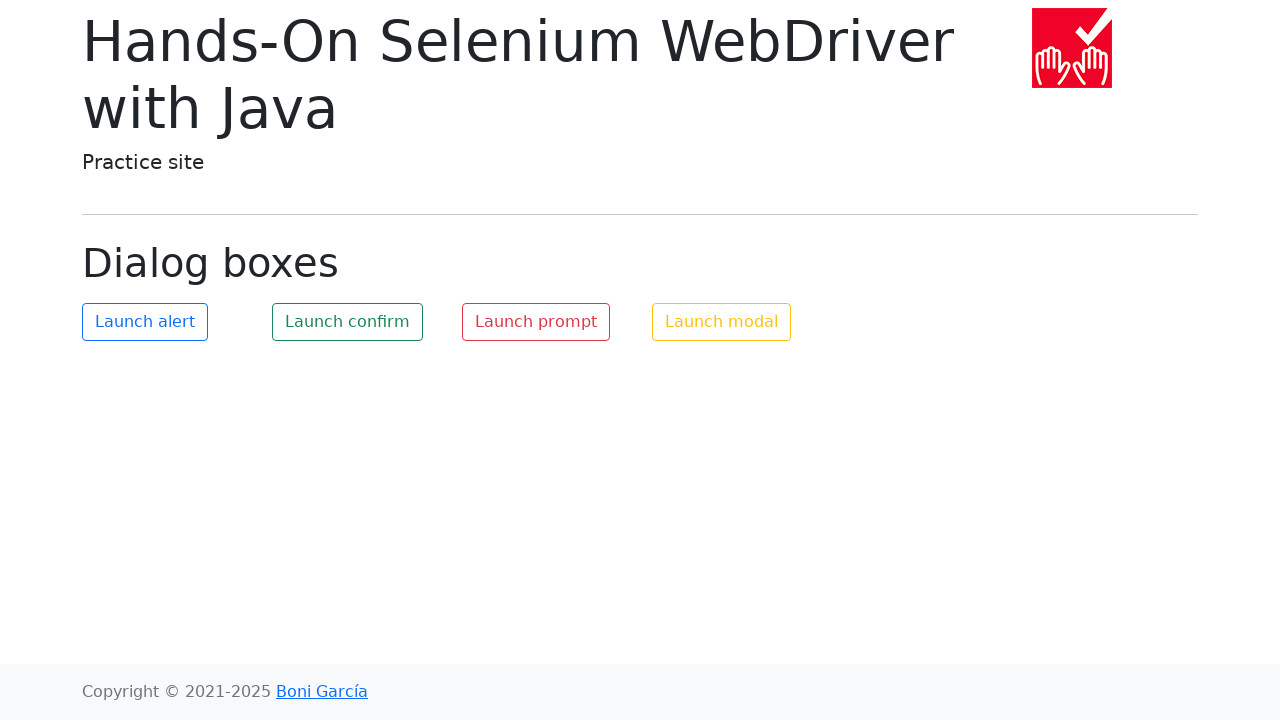

Clicked modal button to open modal dialog at (722, 322) on #my-modal
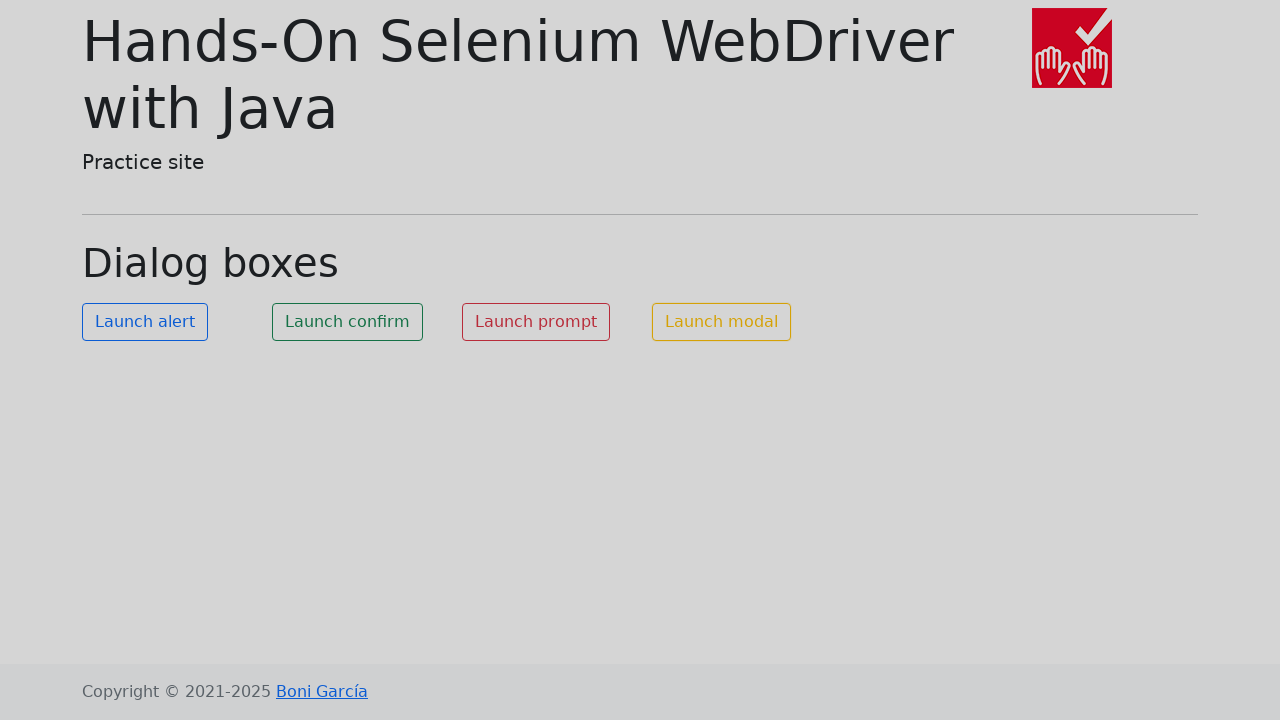

Close button appeared in modal dialog
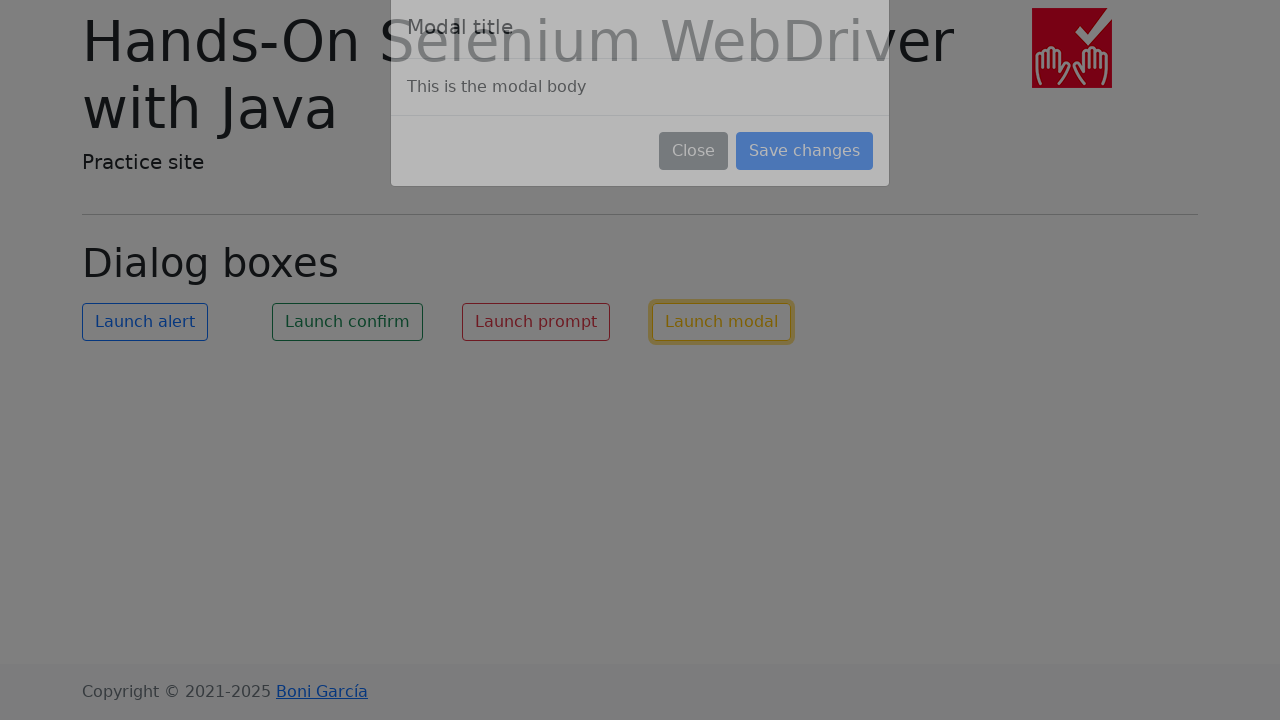

Clicked Close button to dismiss modal dialog at (694, 184) on xpath=//button[text() = 'Close']
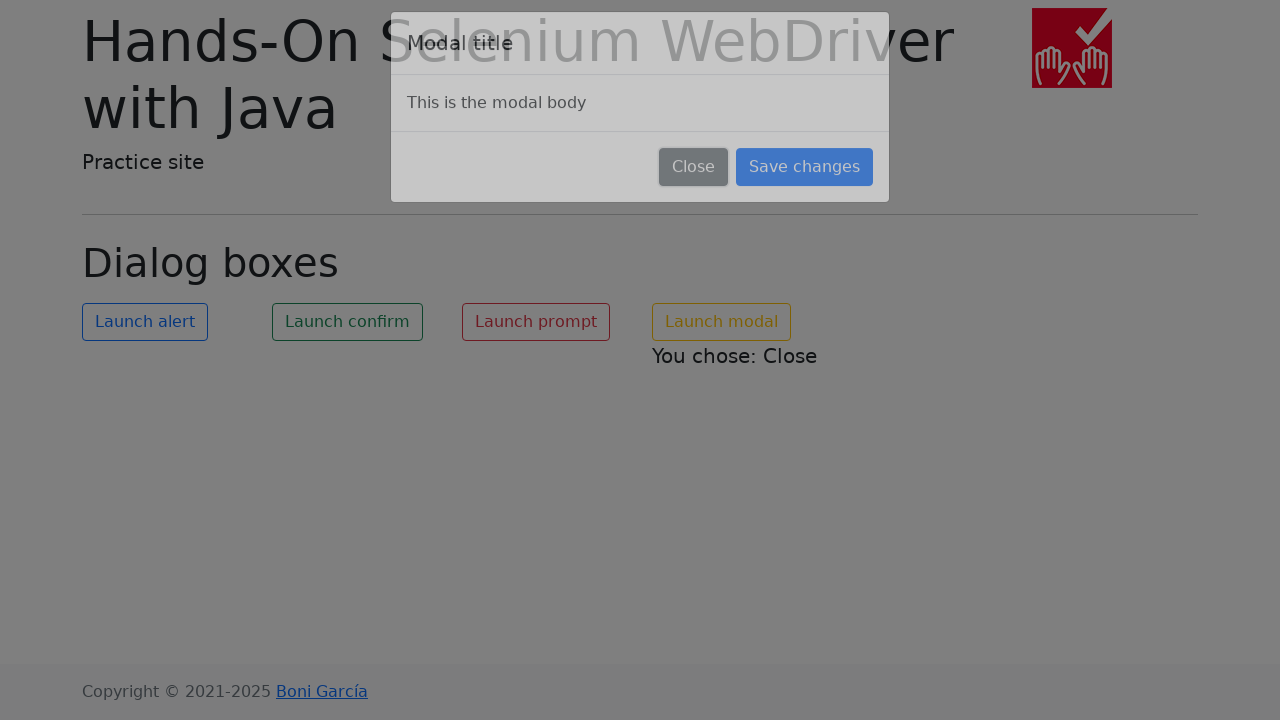

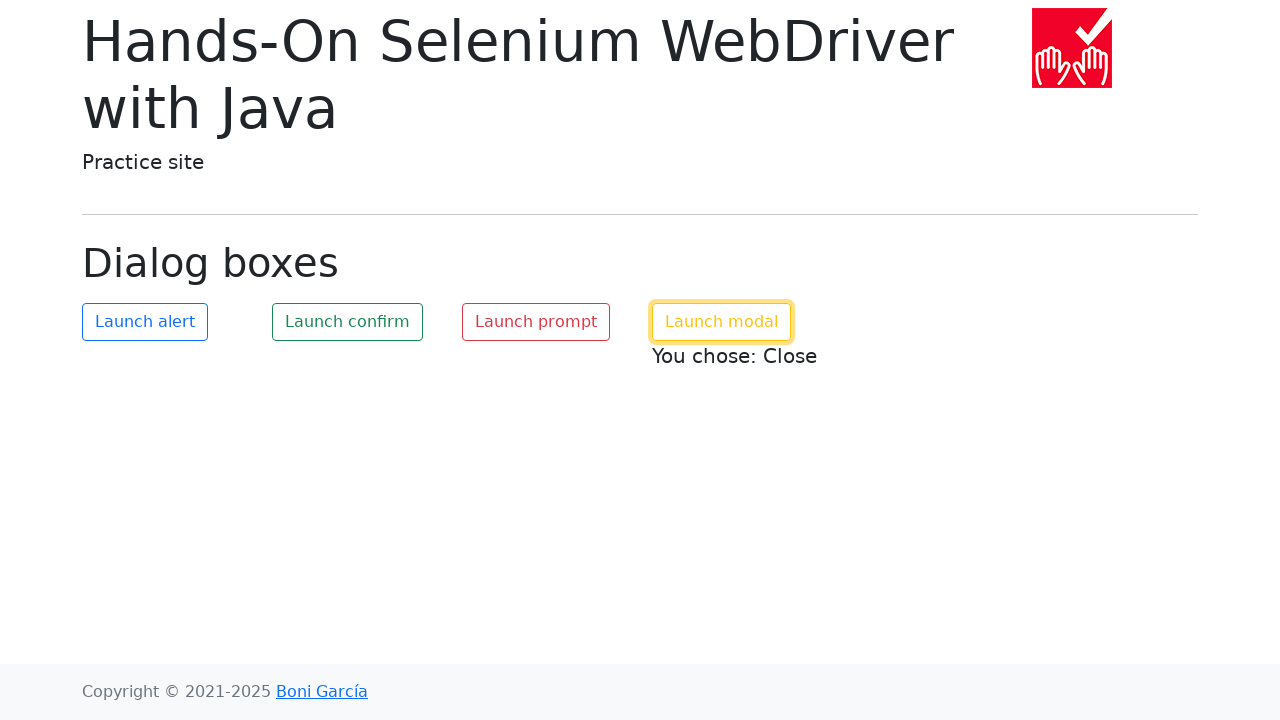